Navigates to Walmart website and verifies the page title matches expected value

Starting URL: https://www.walmart.com

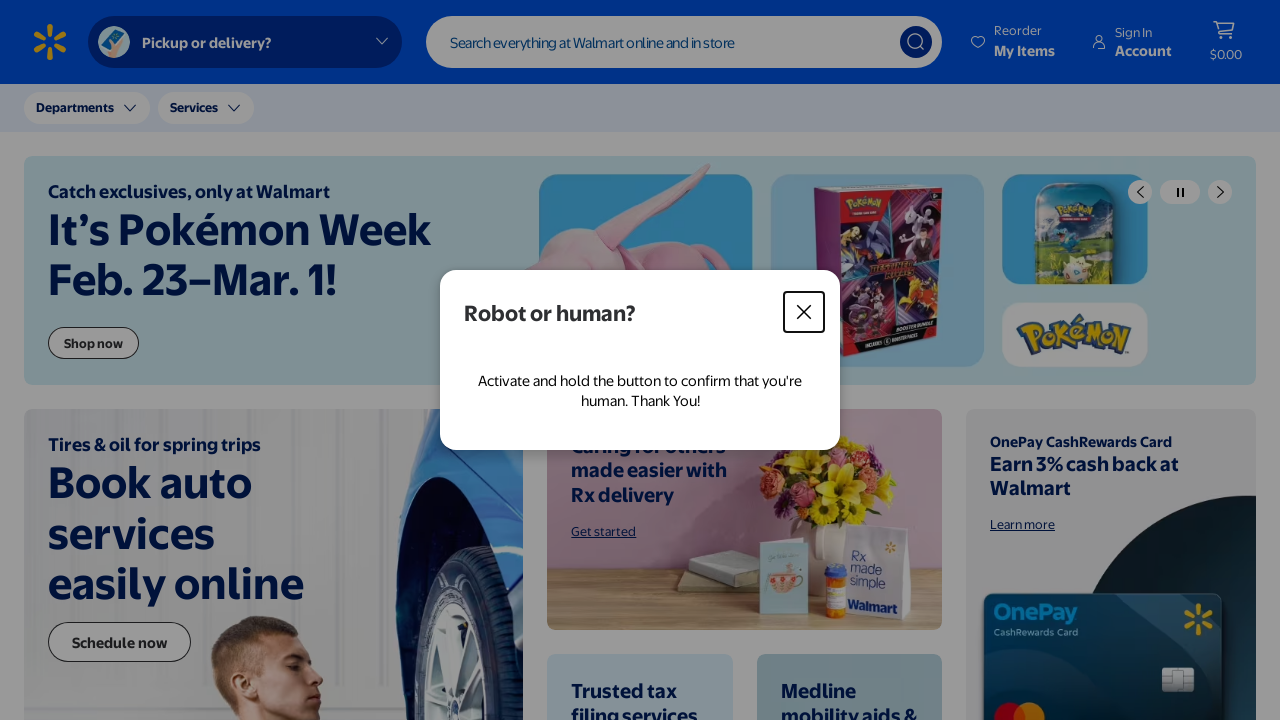

Navigated to Walmart website
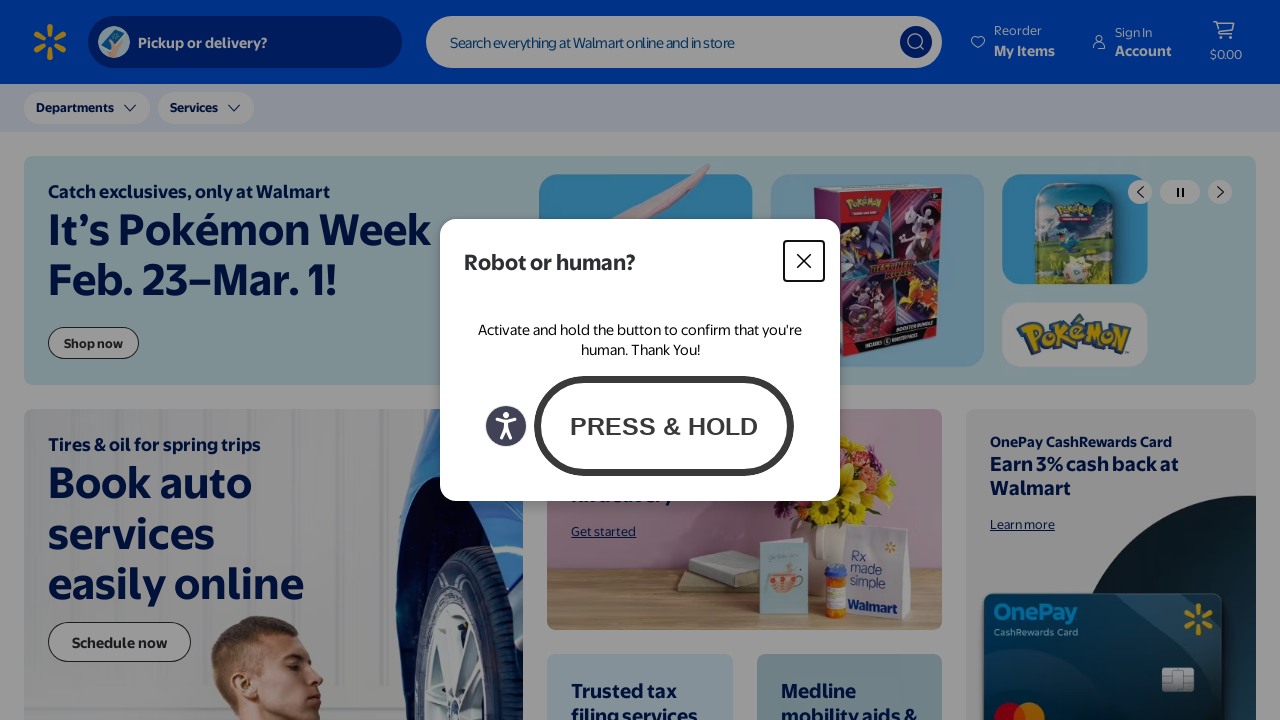

Retrieved page title
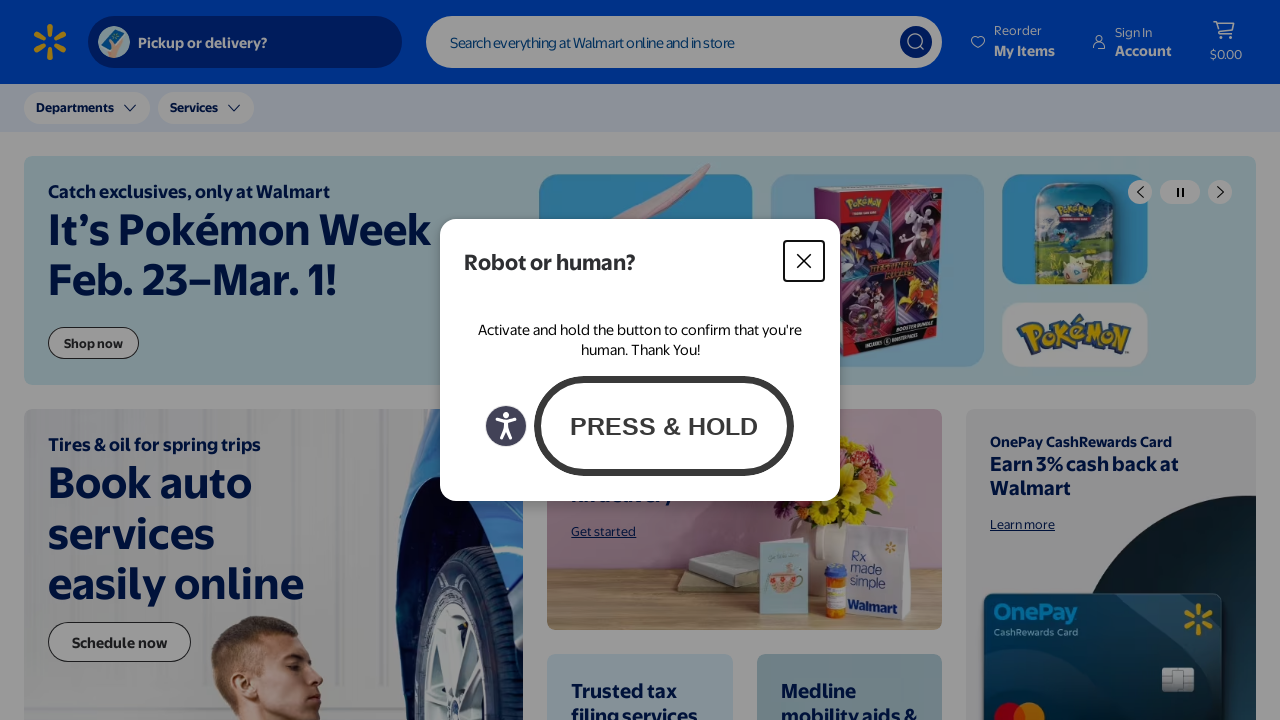

Page title does not match - got 'Walmart | Save Money. Live better.' instead of 'Walmart'
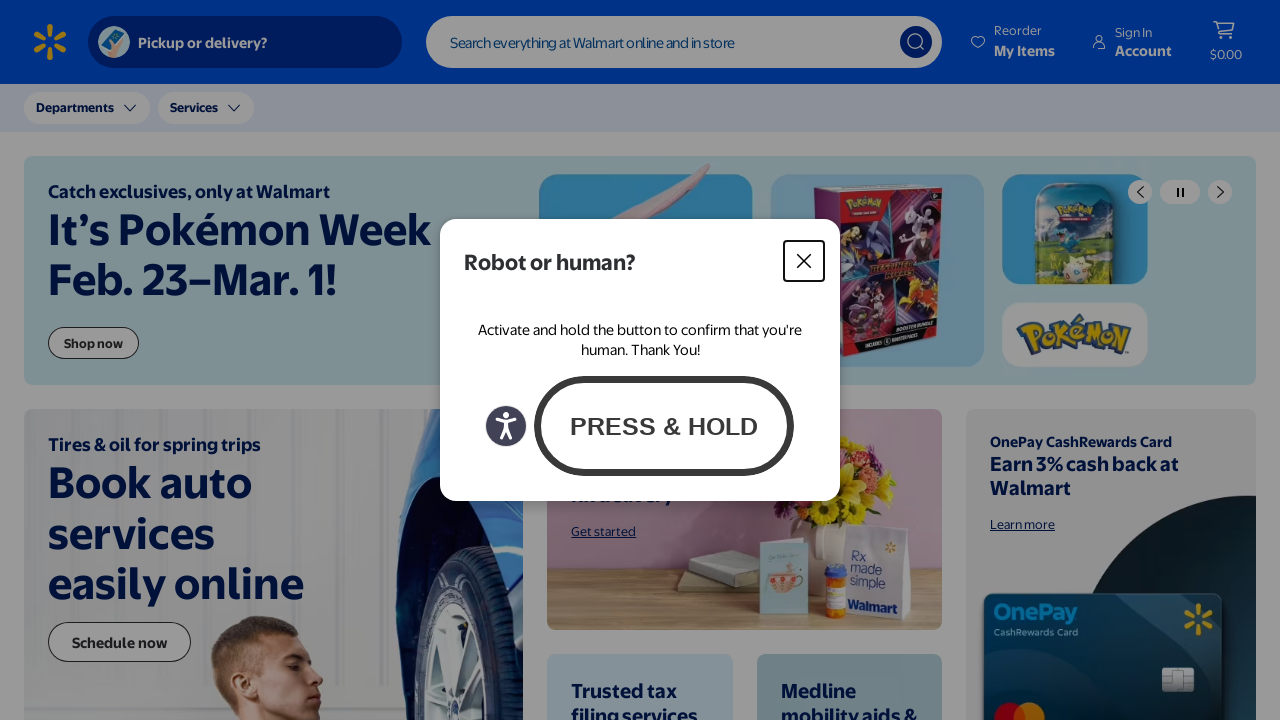

Retrieved current URL: https://www.walmart.com/
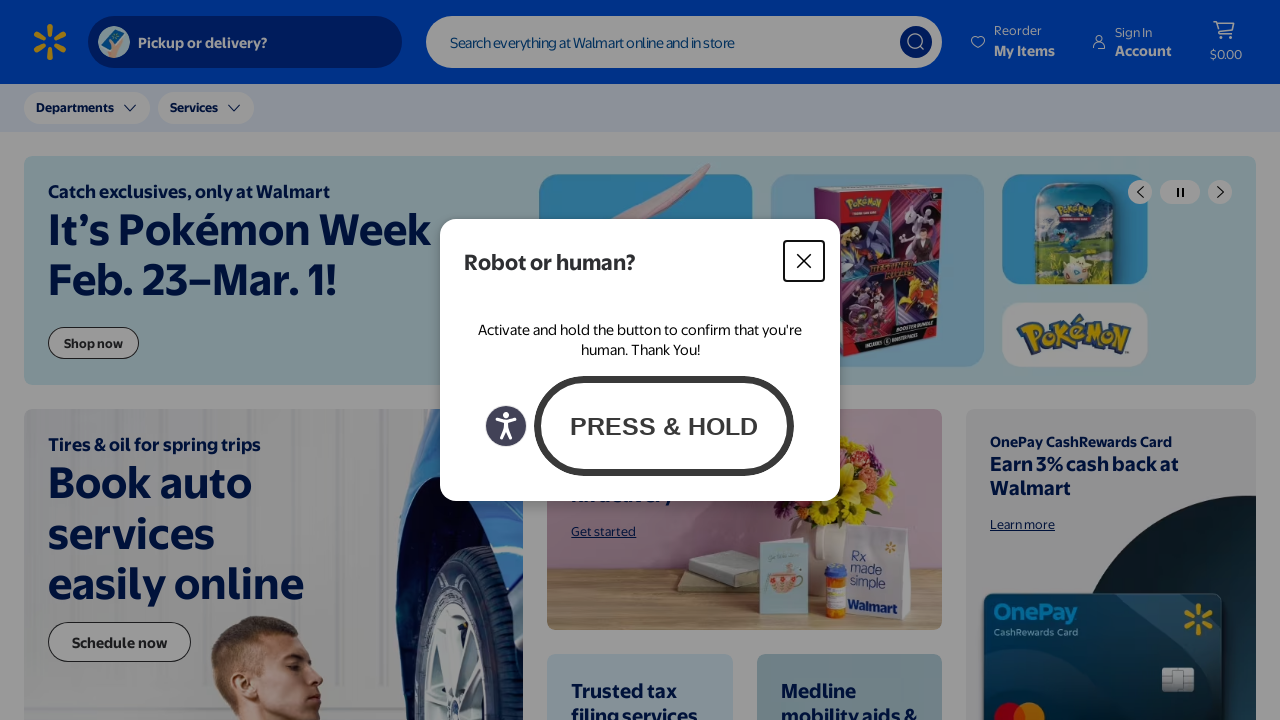

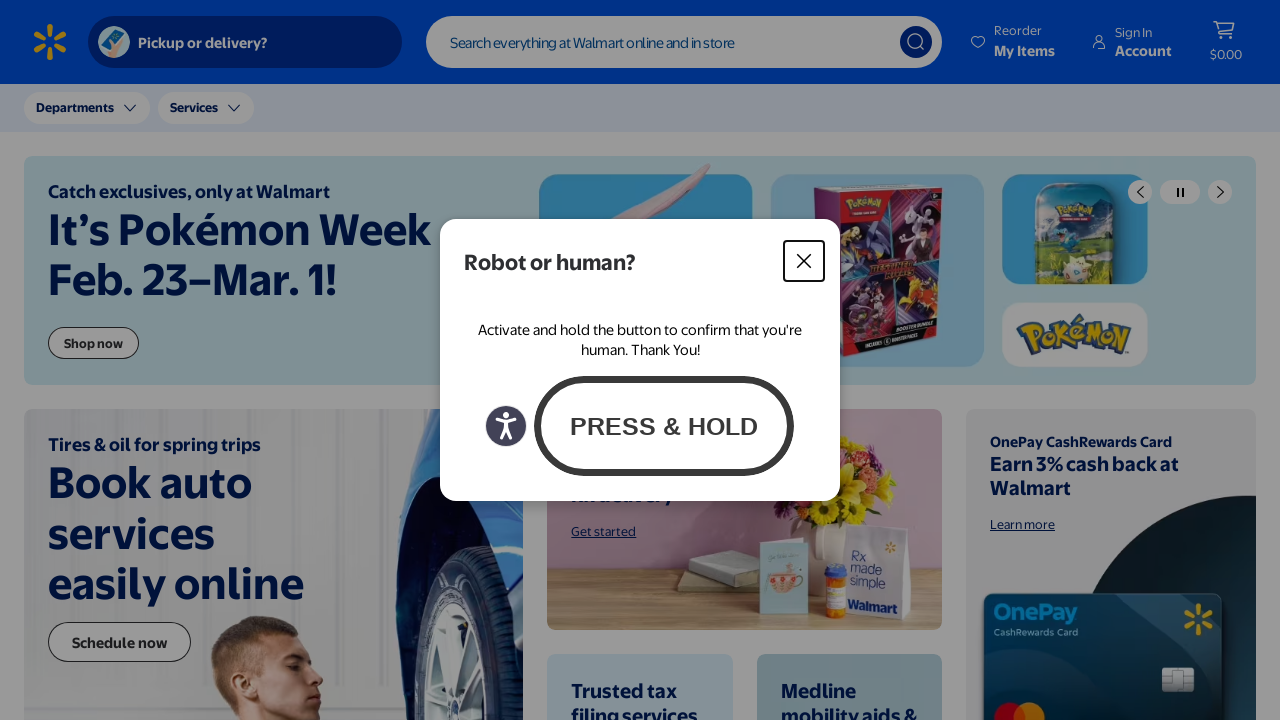